Tests interaction with checkboxes, dropdowns, and alerts by selecting a checkbox, using its label to select dropdown option and fill text field, then verifying the alert contains the expected text

Starting URL: https://rahulshettyacademy.com/AutomationPractice/

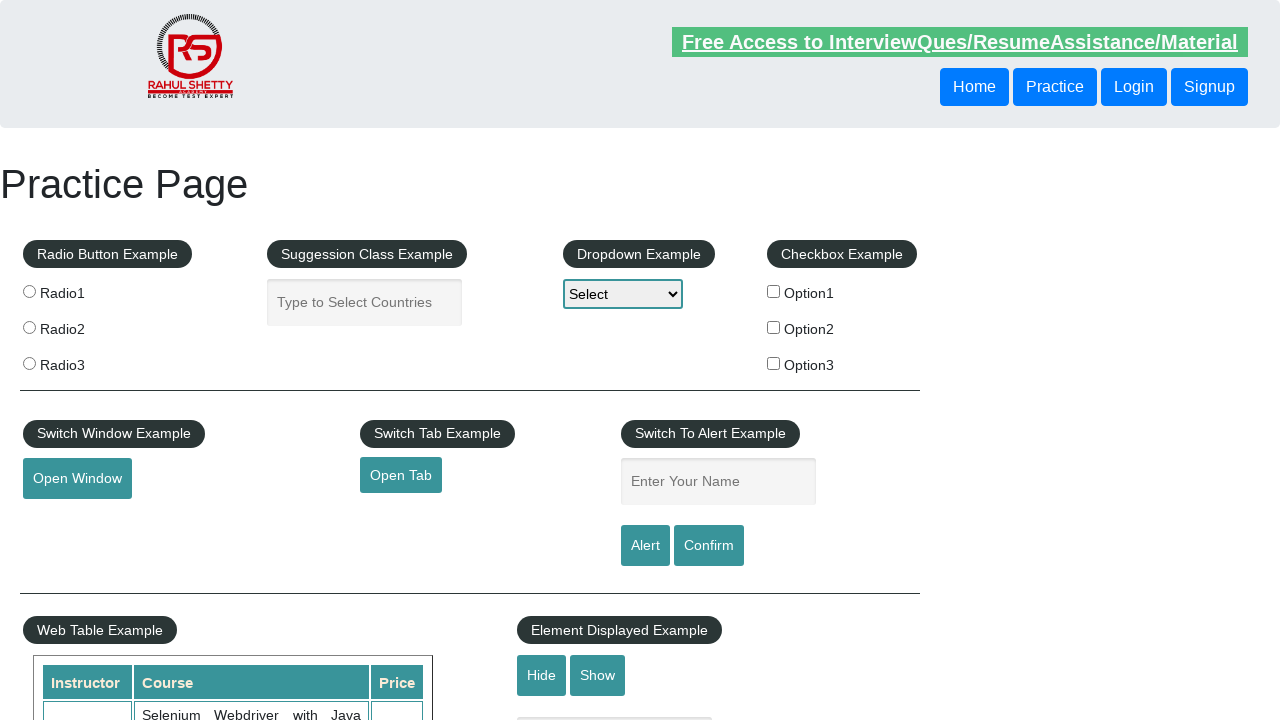

Clicked Option2 checkbox at (774, 327) on #checkBoxOption2
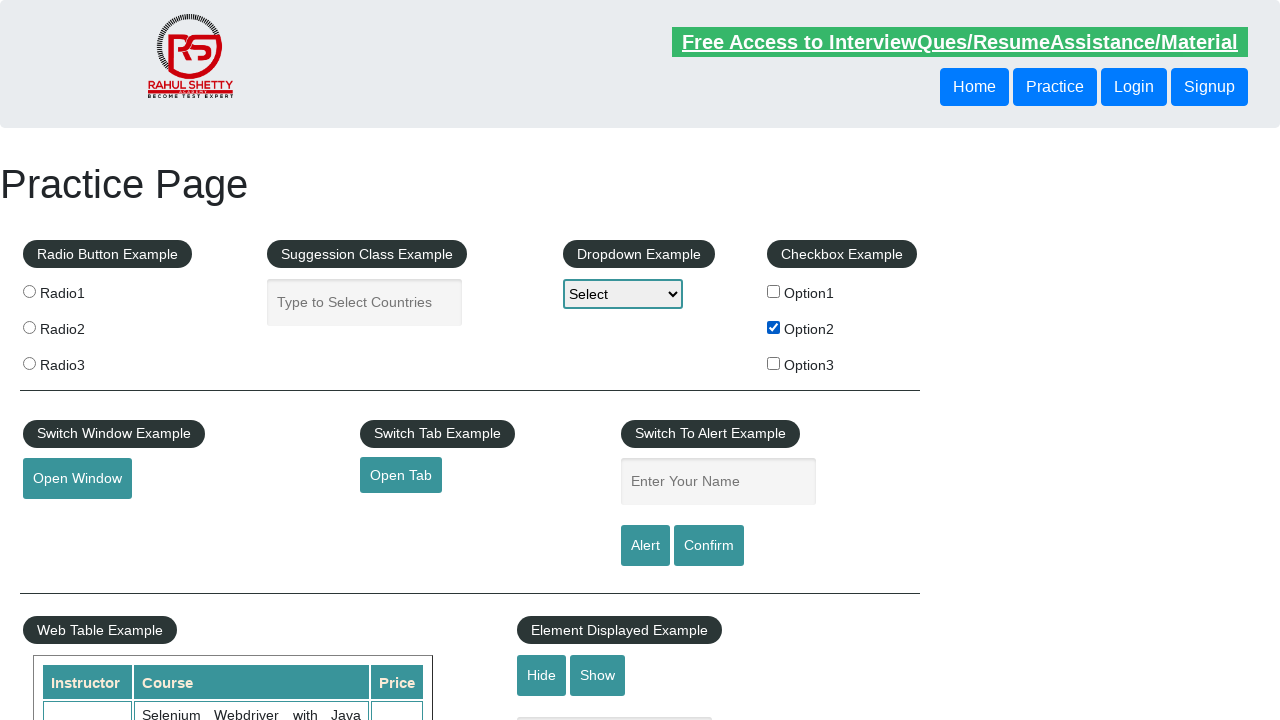

Retrieved checkbox label text
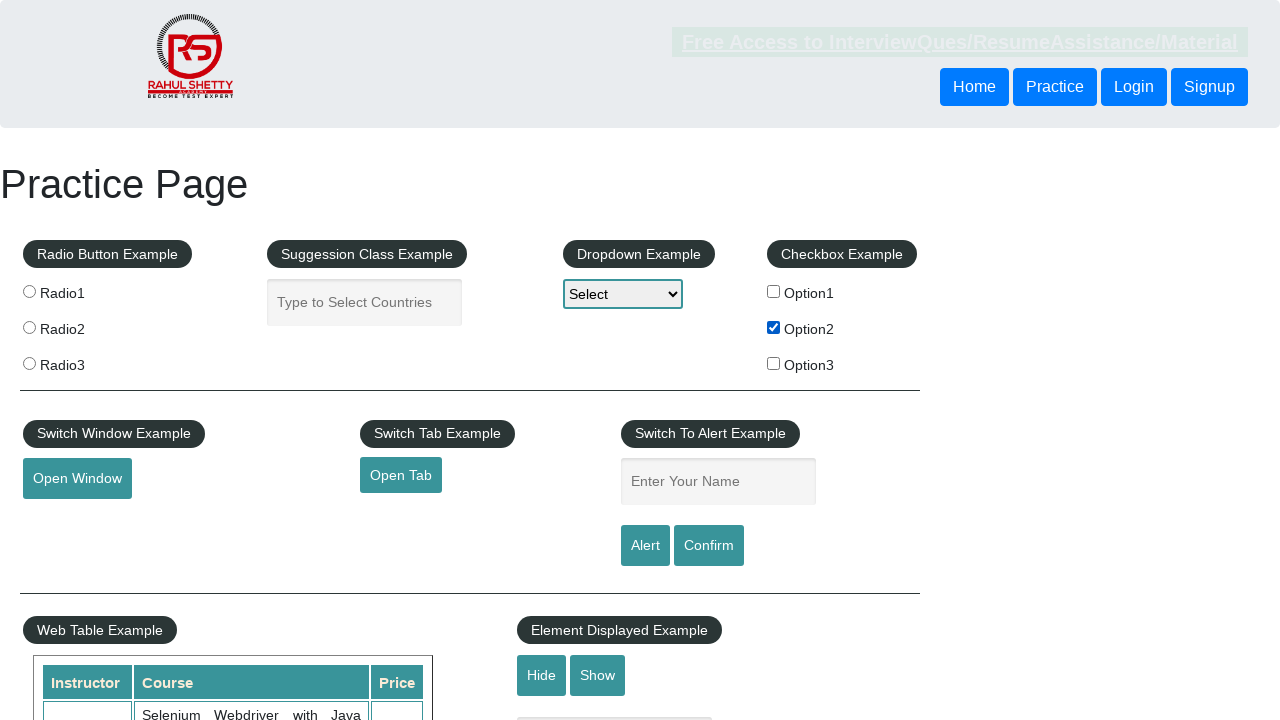

Selected dropdown option using checkbox label: Option2 on #dropdown-class-example
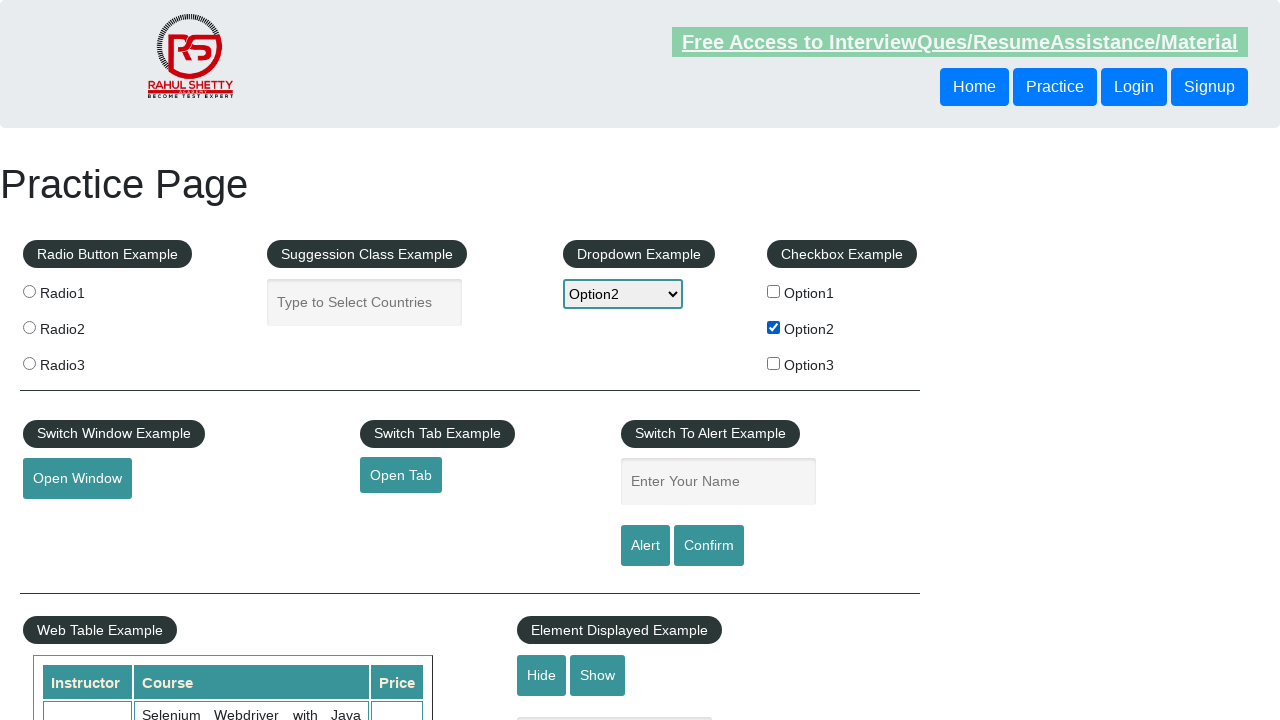

Filled name field with checkbox label: Option2 on #name
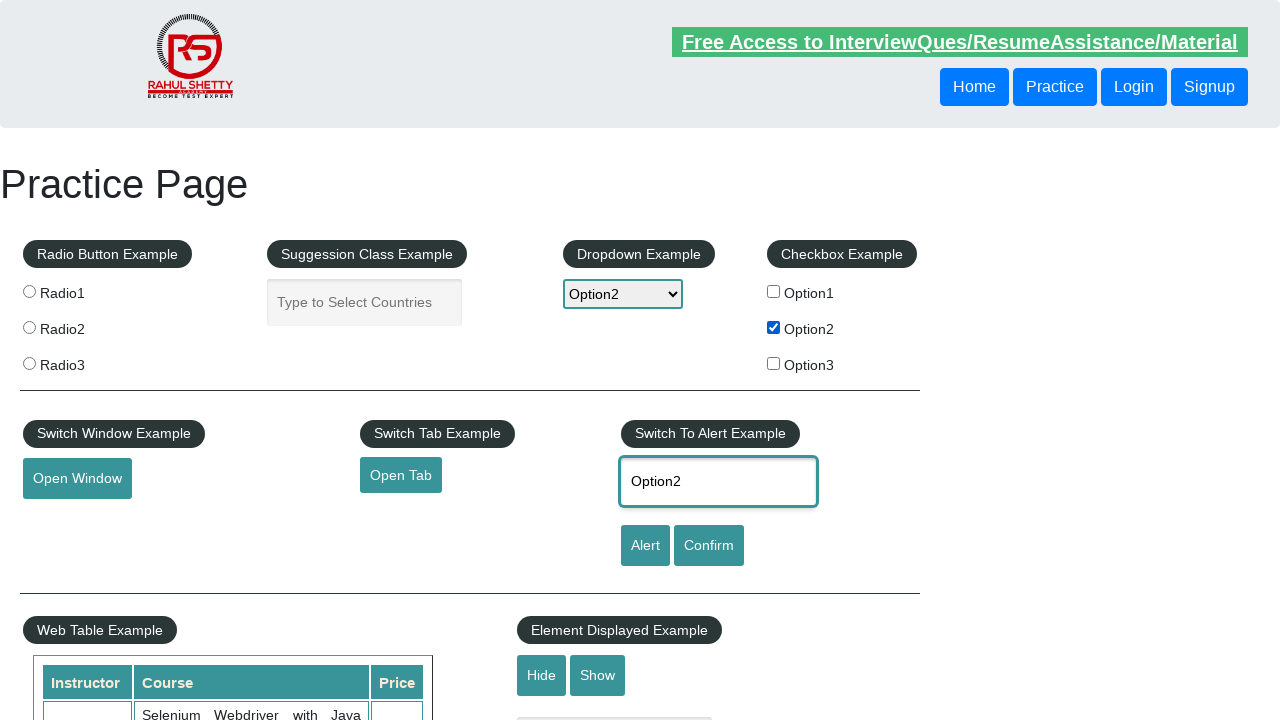

Set up dialog handler to accept alerts
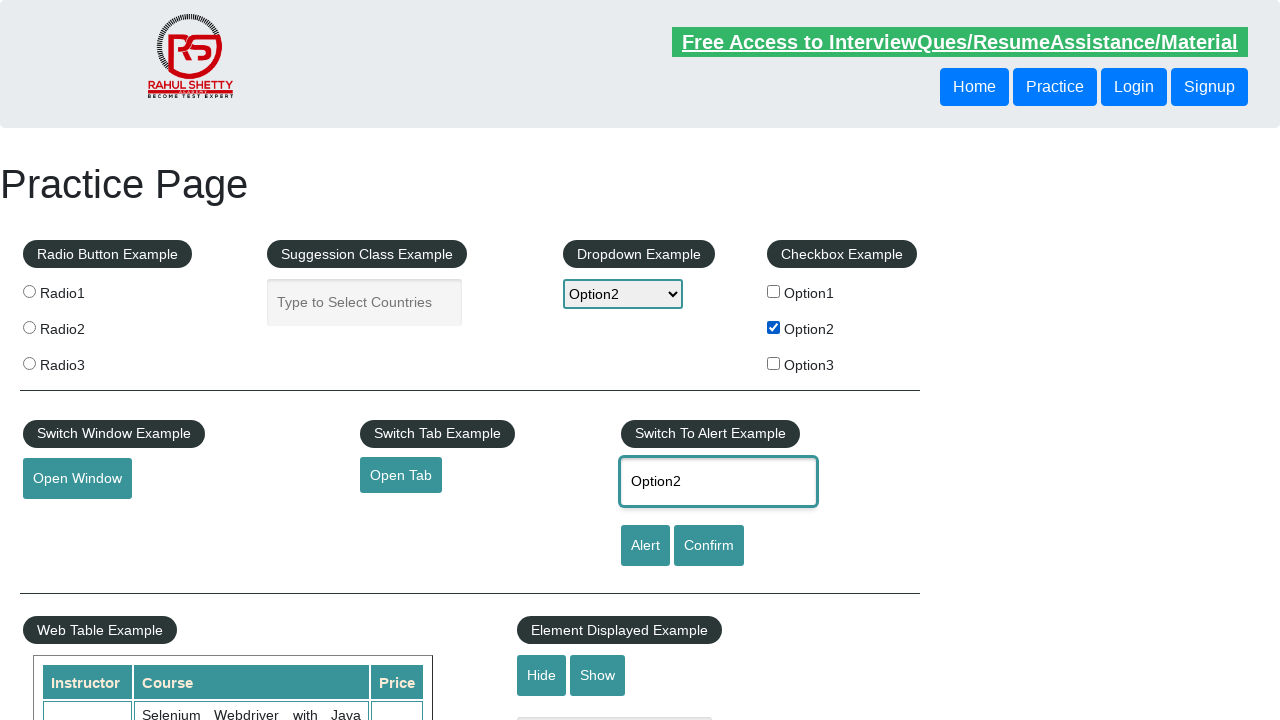

Clicked alert button and accepted the alert at (645, 546) on #alertbtn
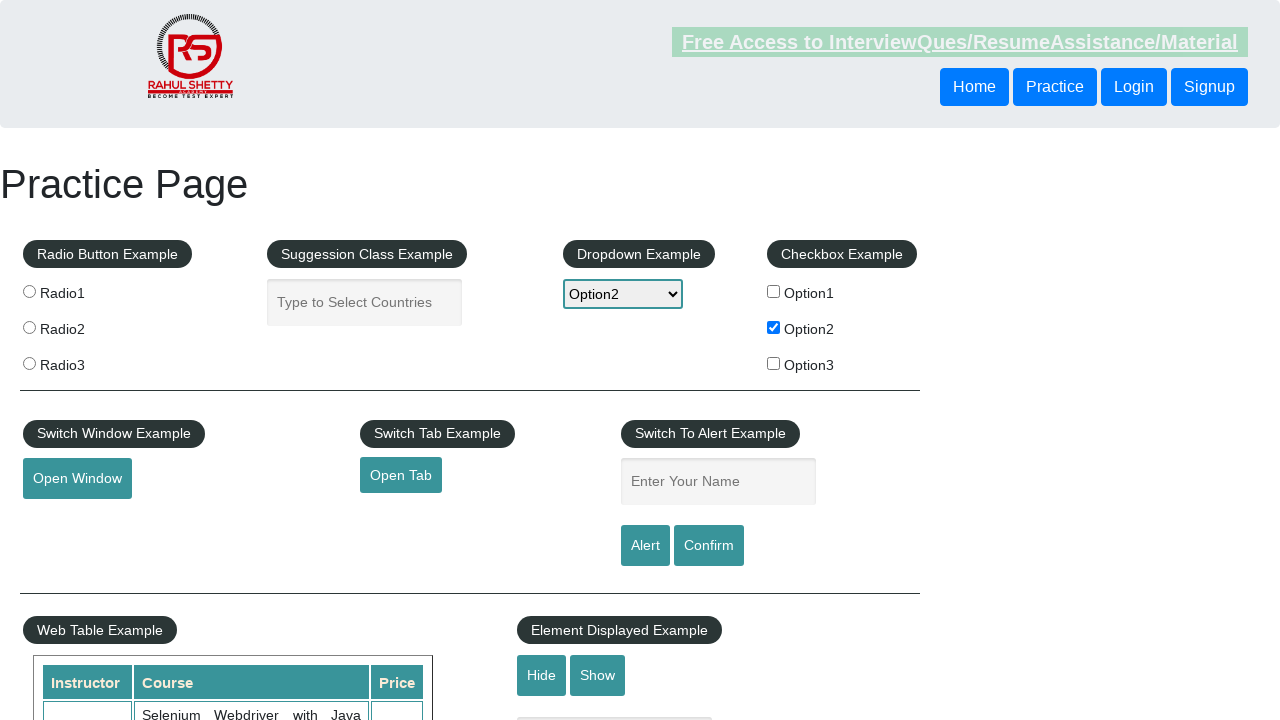

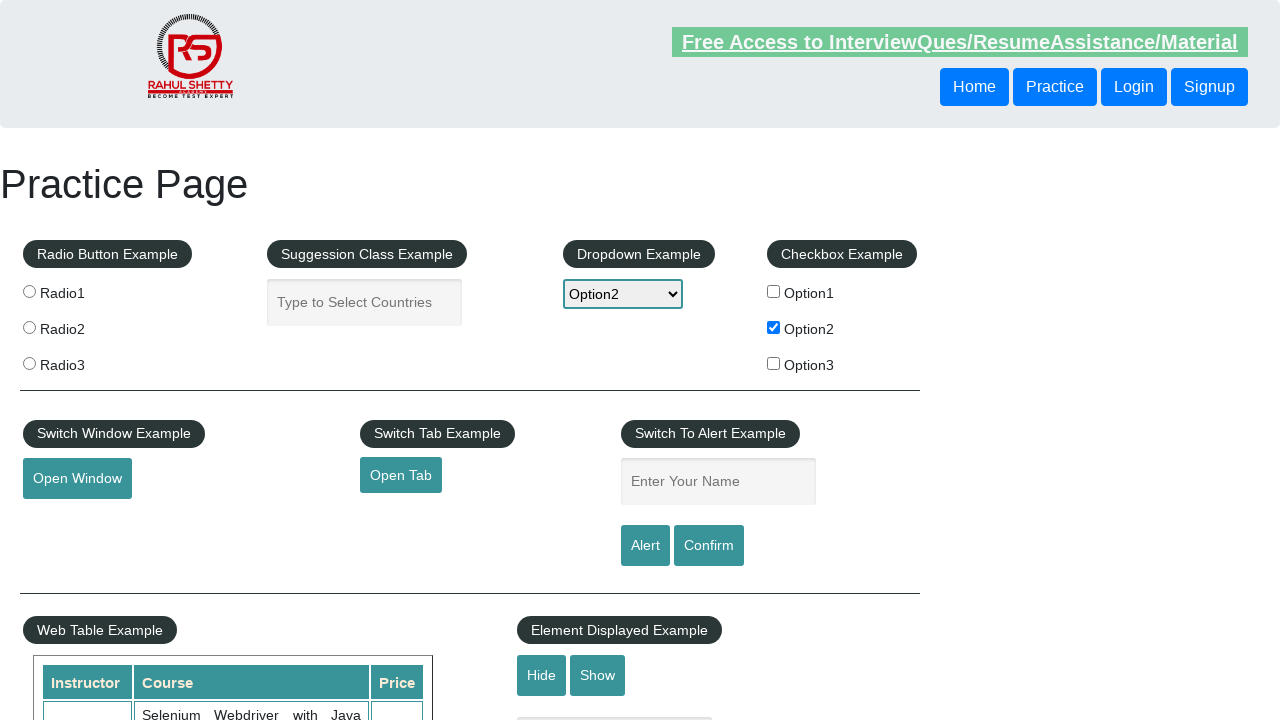